Demonstrates various mouse interactions on a demo page including hover, double-click, right-click, and drag-and-drop operations

Starting URL: https://seleniumbase.io/demo_page

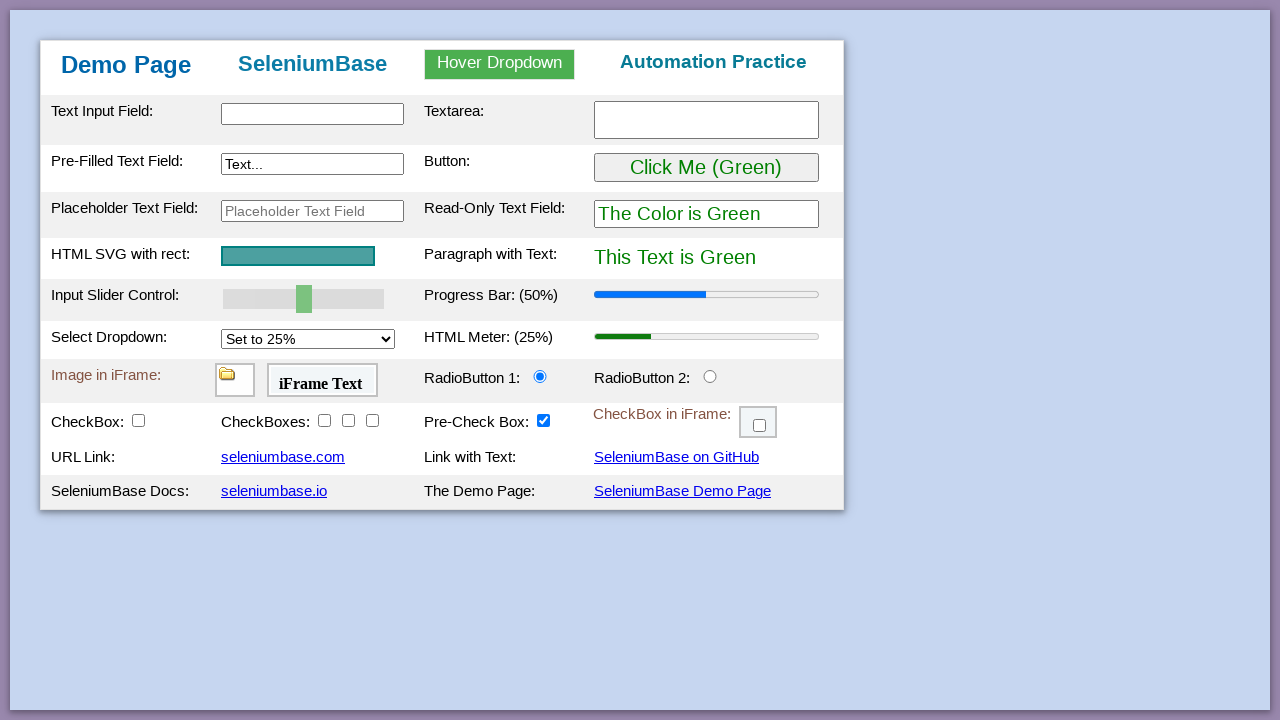

Hovered over dropdown menu at (500, 64) on #myDropdown
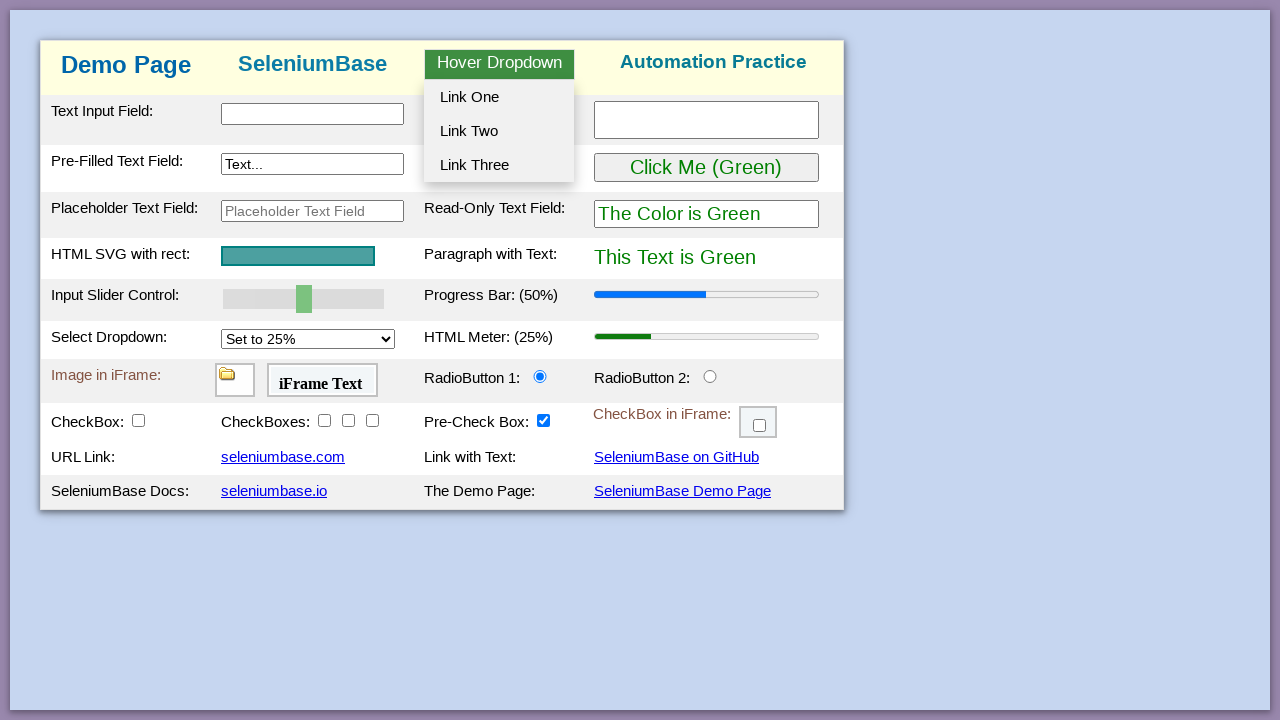

Clicked dropdown option 3 at (499, 165) on #dropOption3
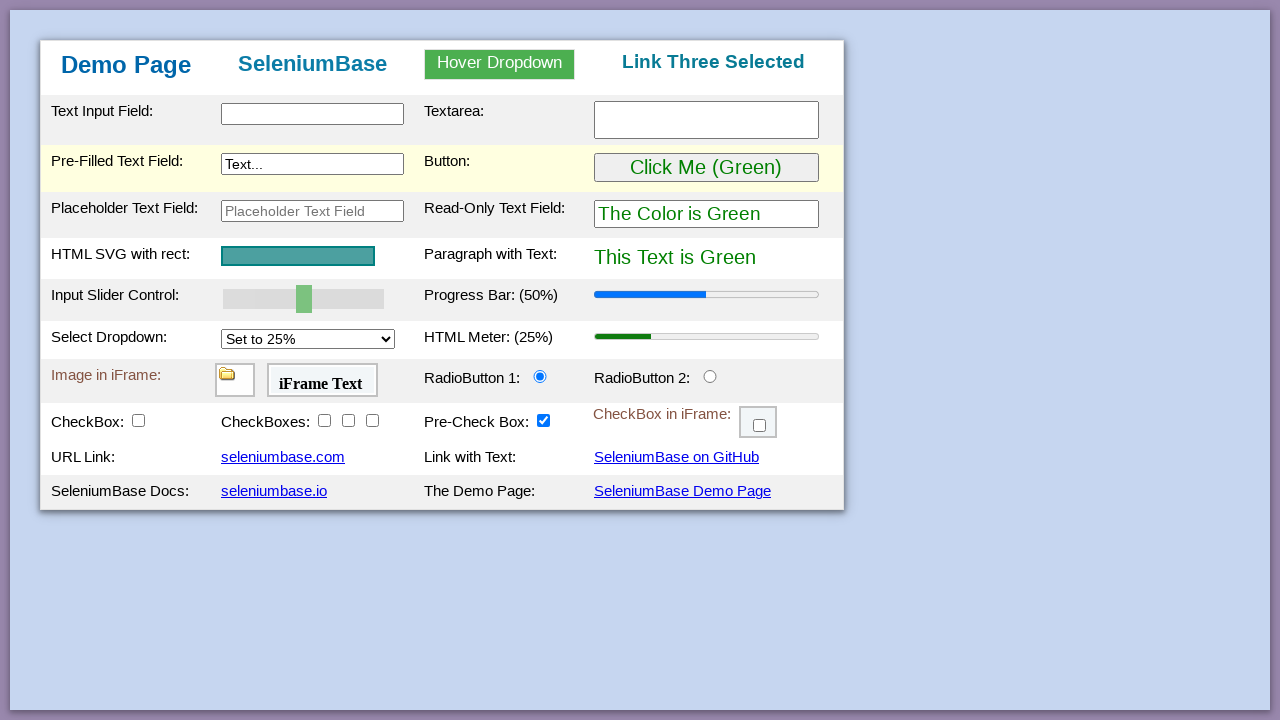

Double-clicked the button at (706, 168) on #myButton
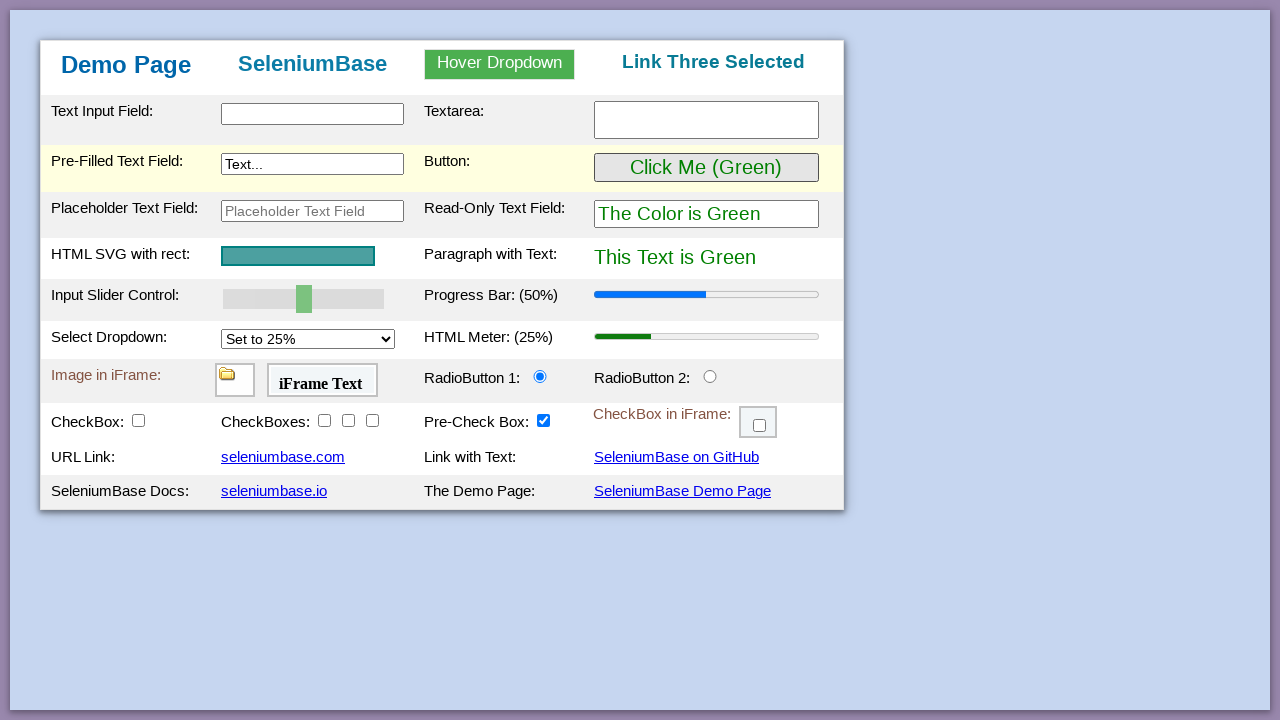

Right-clicked the button at (706, 168) on #myButton
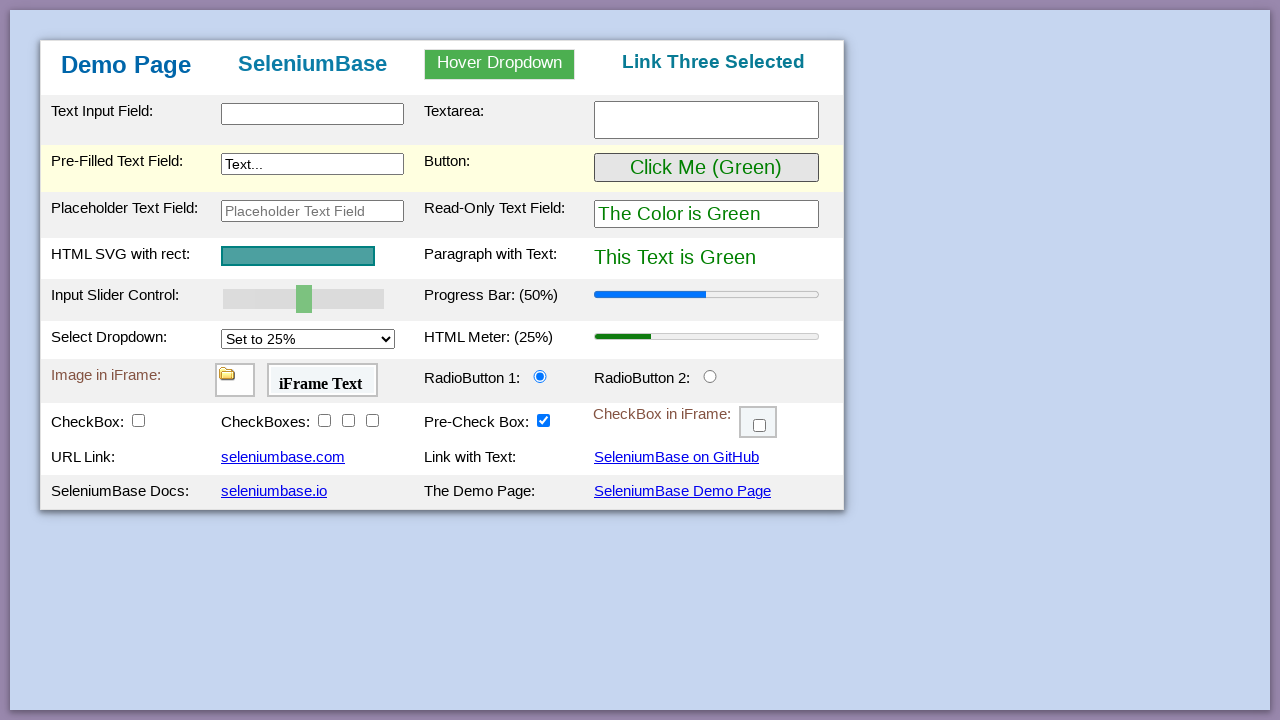

Checked the checkbox at (138, 420) on #checkBox1
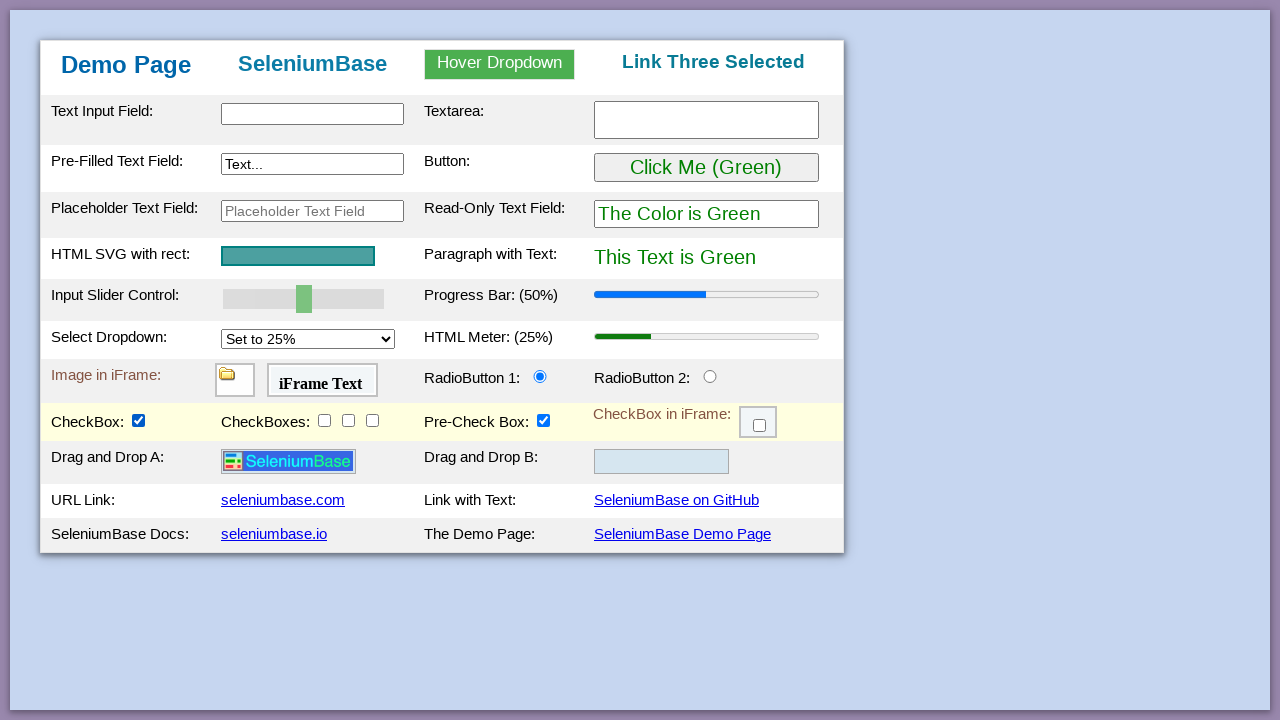

Dragged and dropped the logo to the drop box at (662, 462)
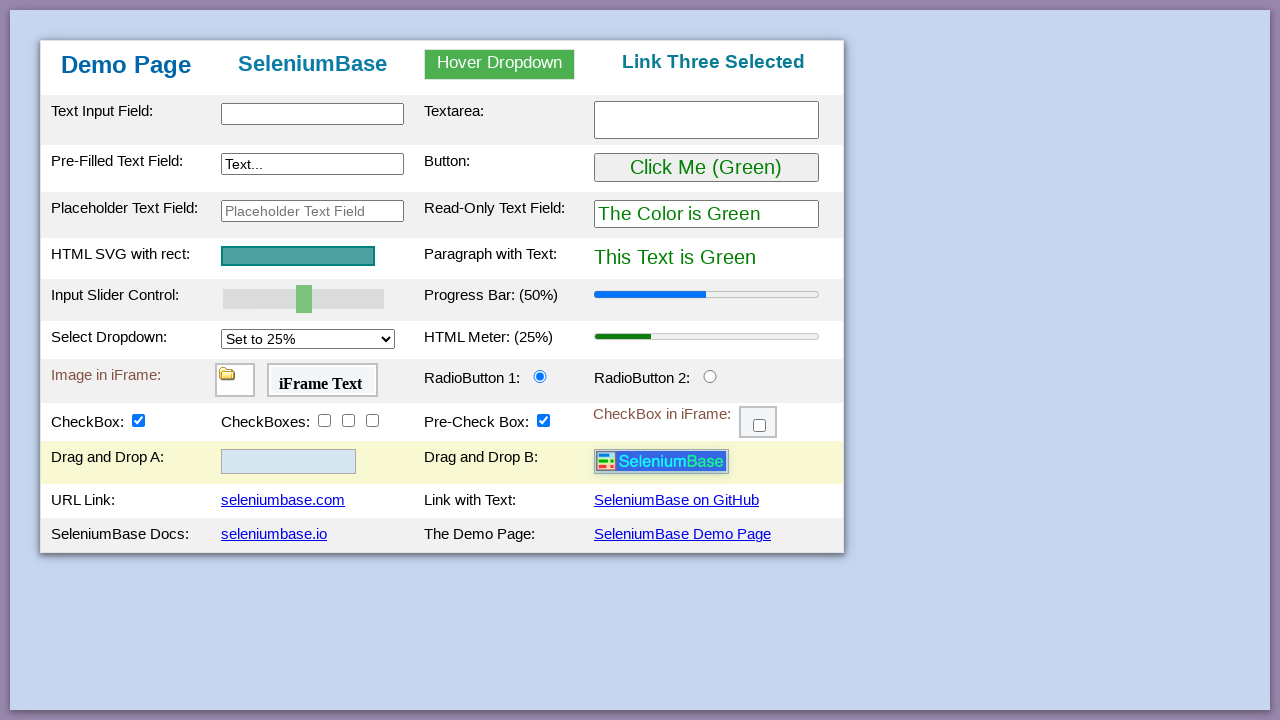

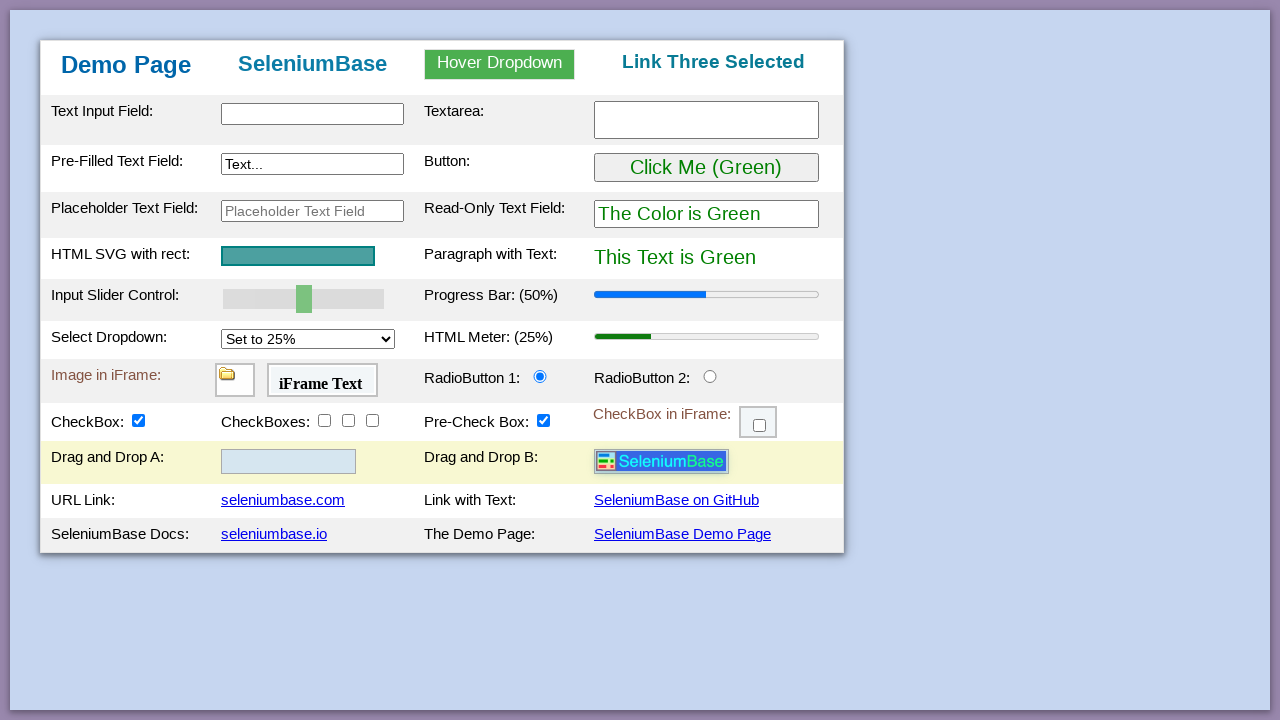